Tests a math challenge form by reading a value from the page, calculating the answer using a logarithmic formula, filling in the result, checking a robot checkbox, selecting a radio option, and submitting the form.

Starting URL: http://suninjuly.github.io/math.html

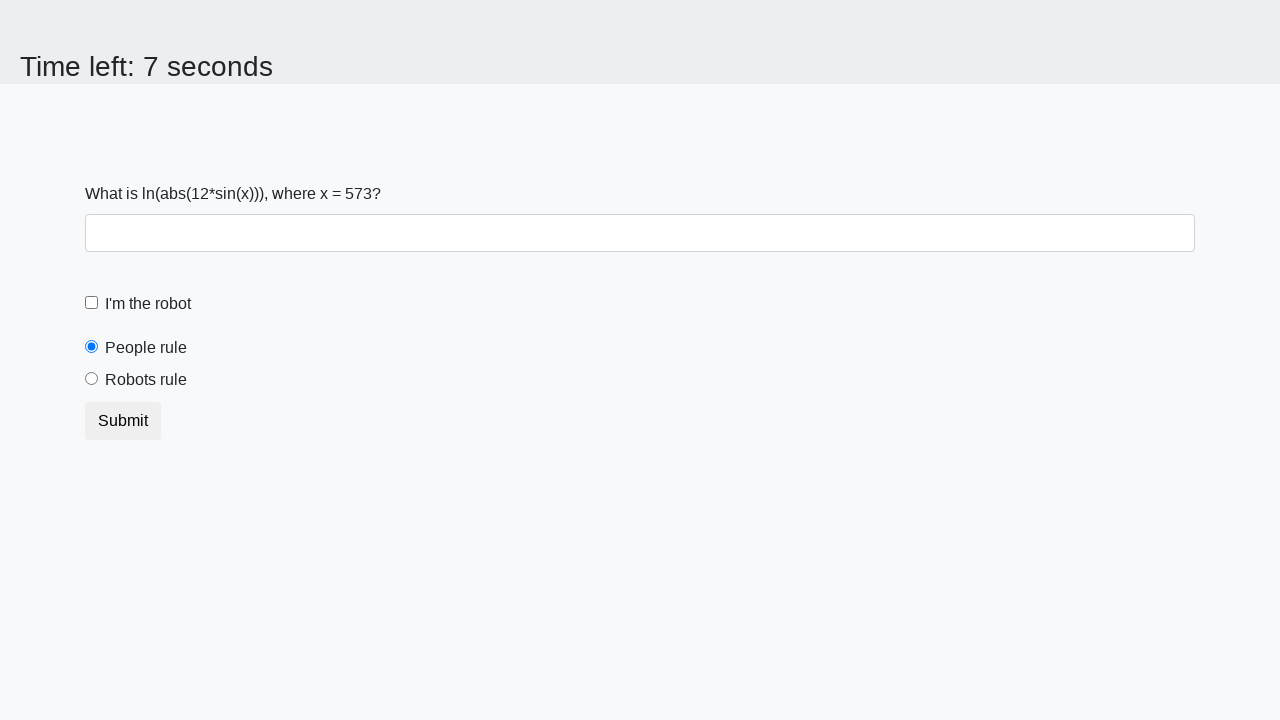

Located the x value element
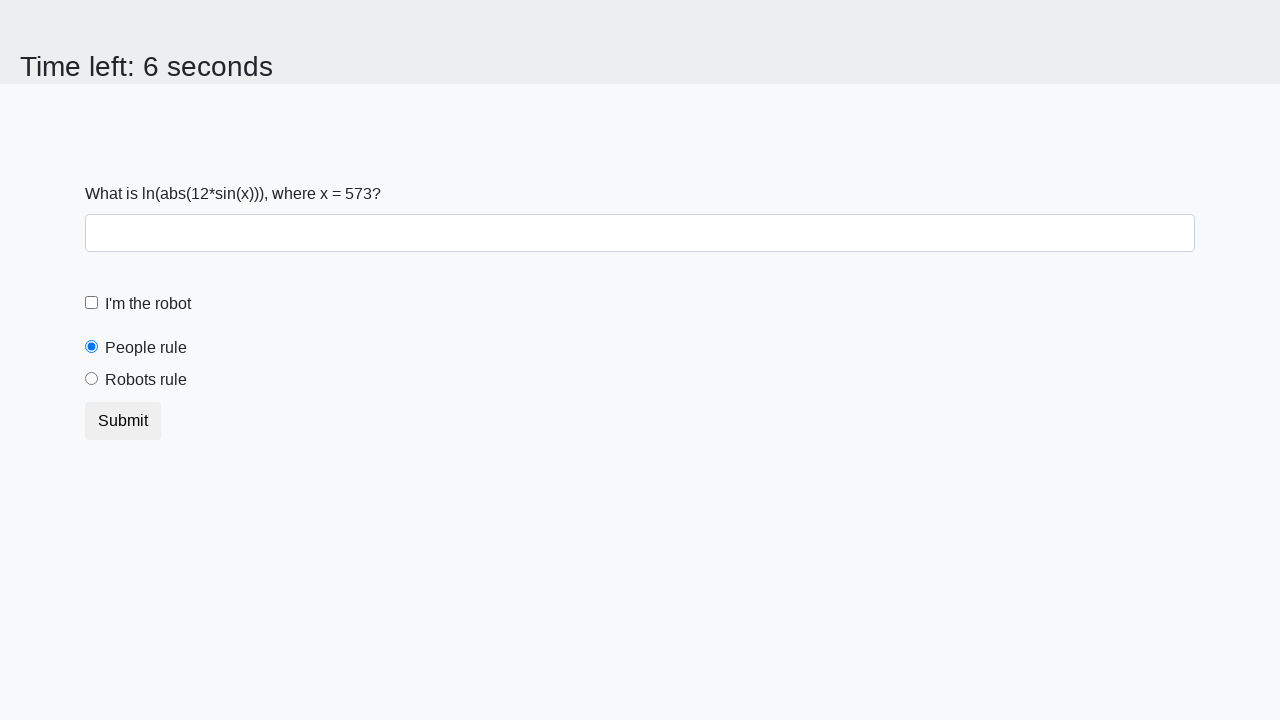

Read x value from page: 573
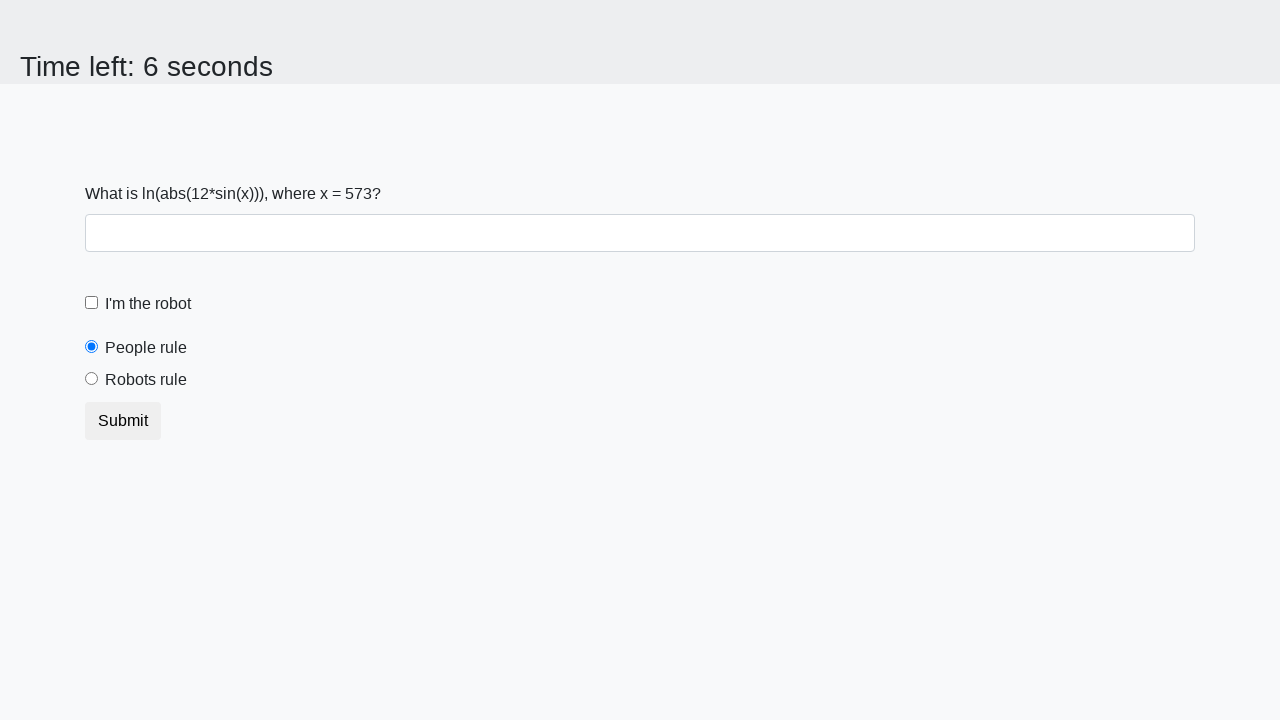

Calculated answer using logarithmic formula: 2.4257239995275452
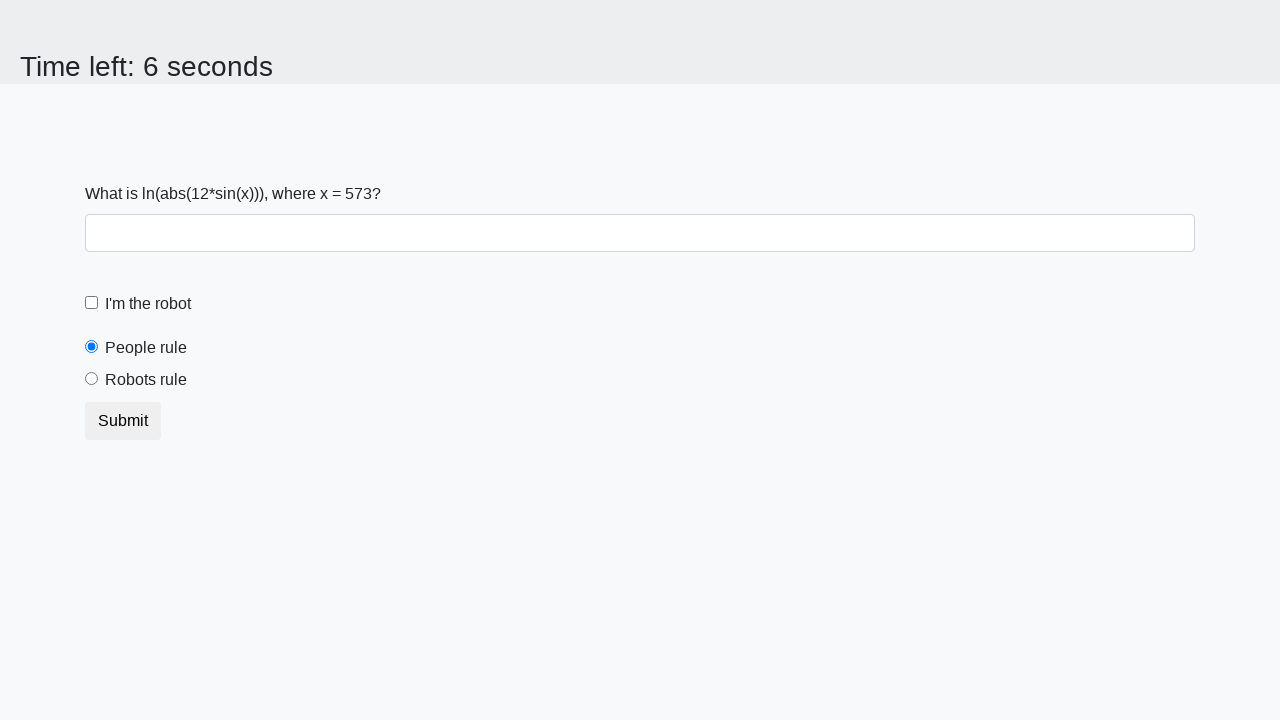

Filled in the calculated answer on #answer
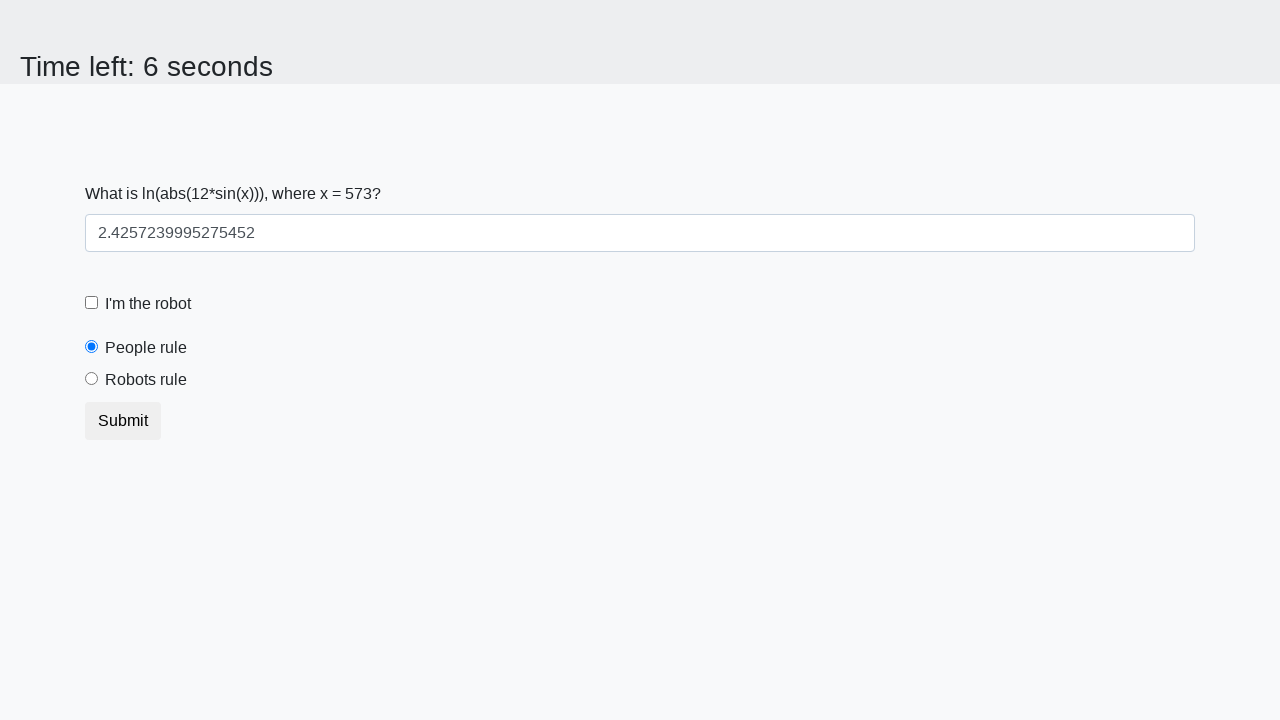

Checked the robot checkbox at (92, 303) on #robotCheckbox
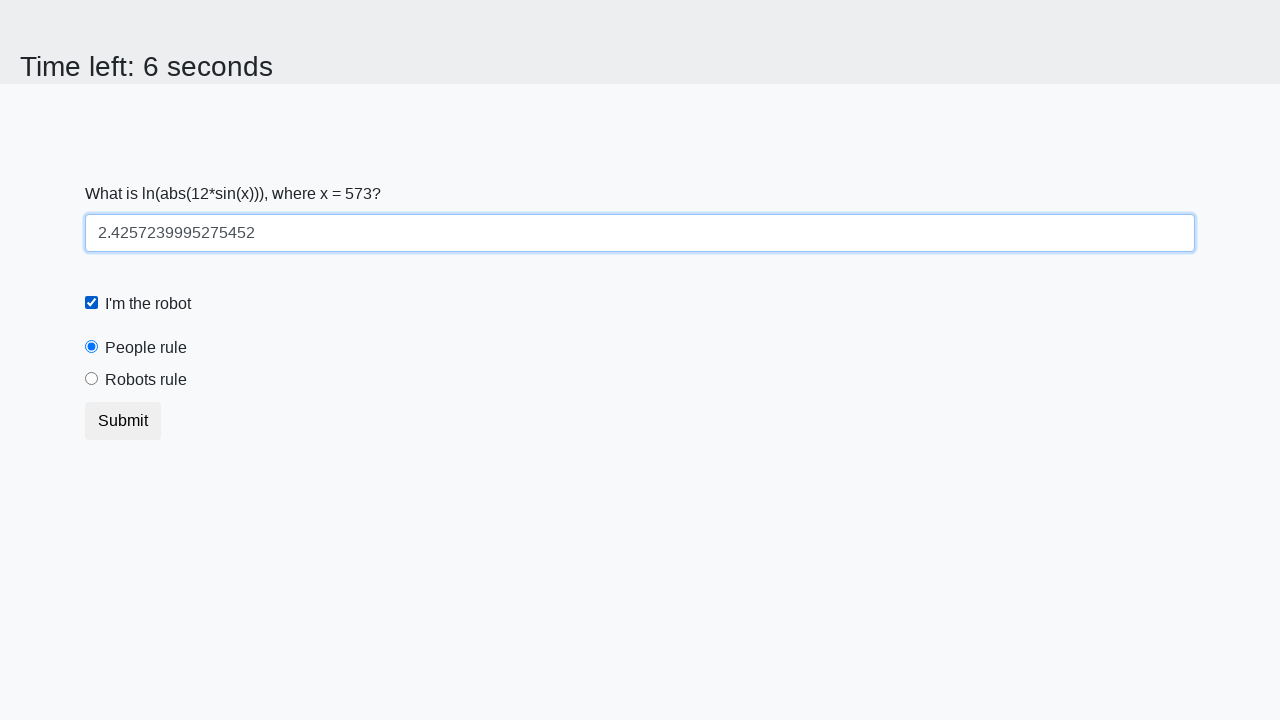

Selected the 'robots rule' radio option at (92, 379) on #robotsRule
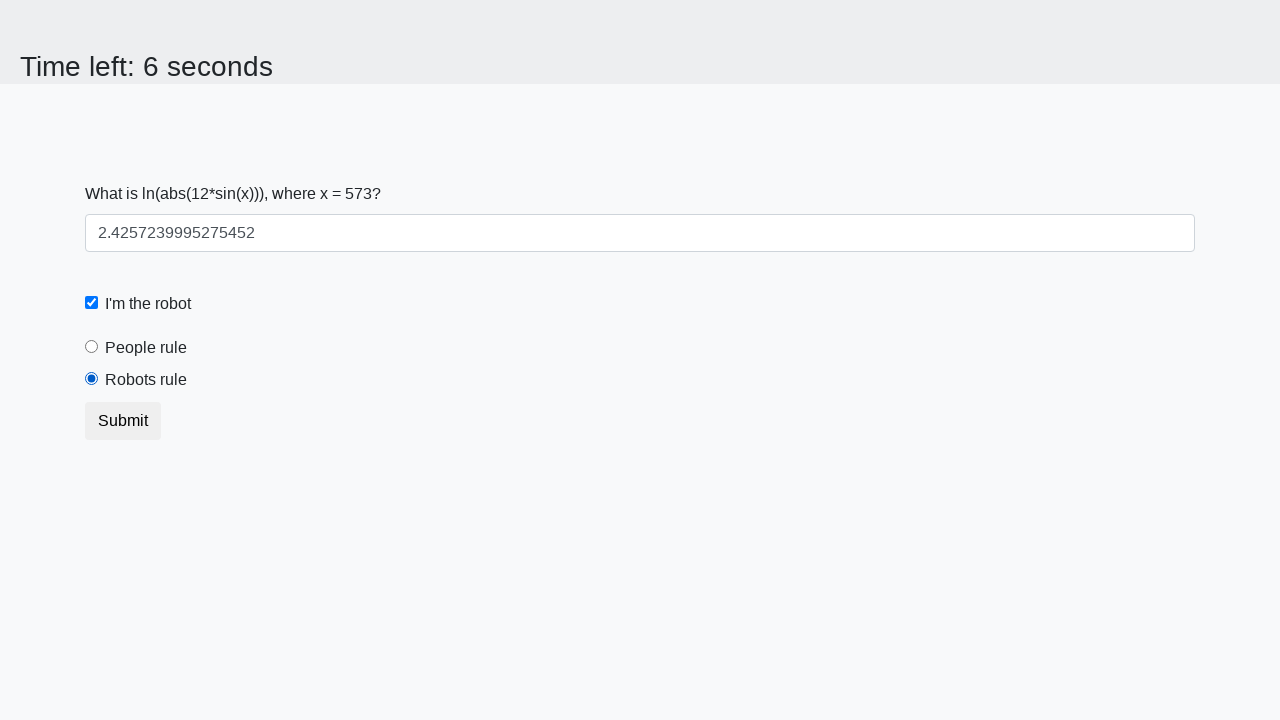

Clicked the submit button at (123, 421) on button.btn
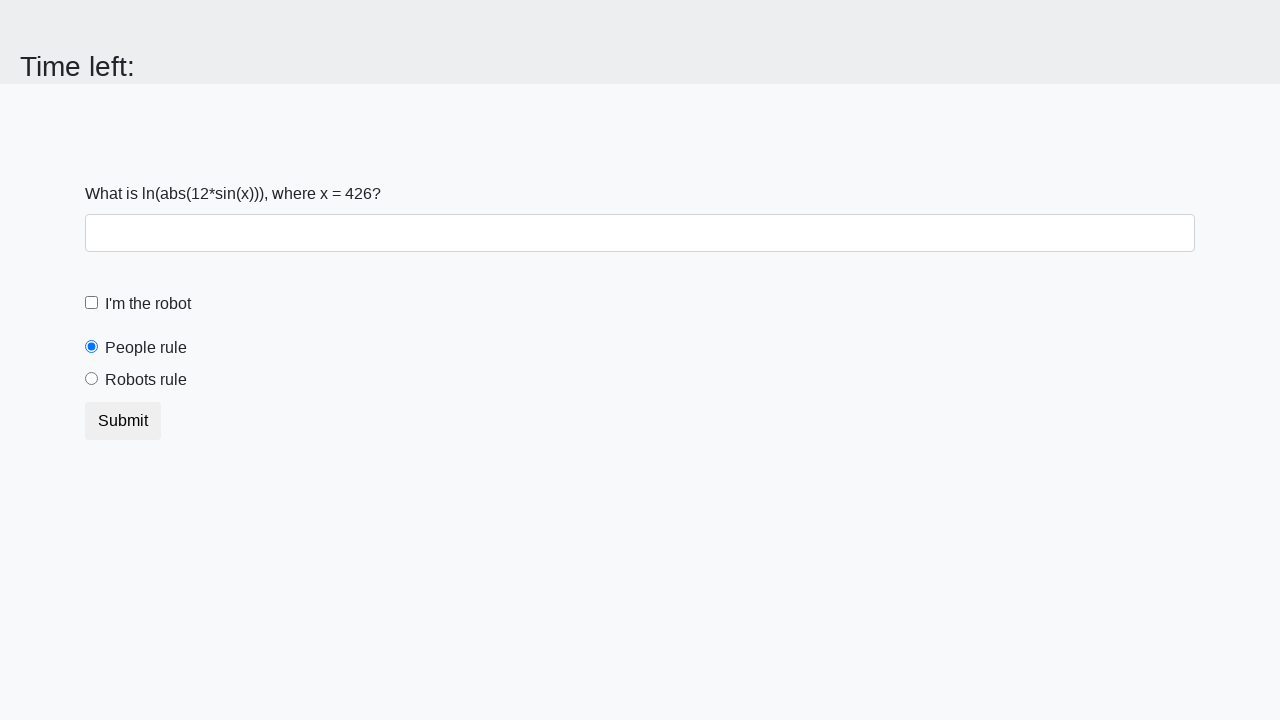

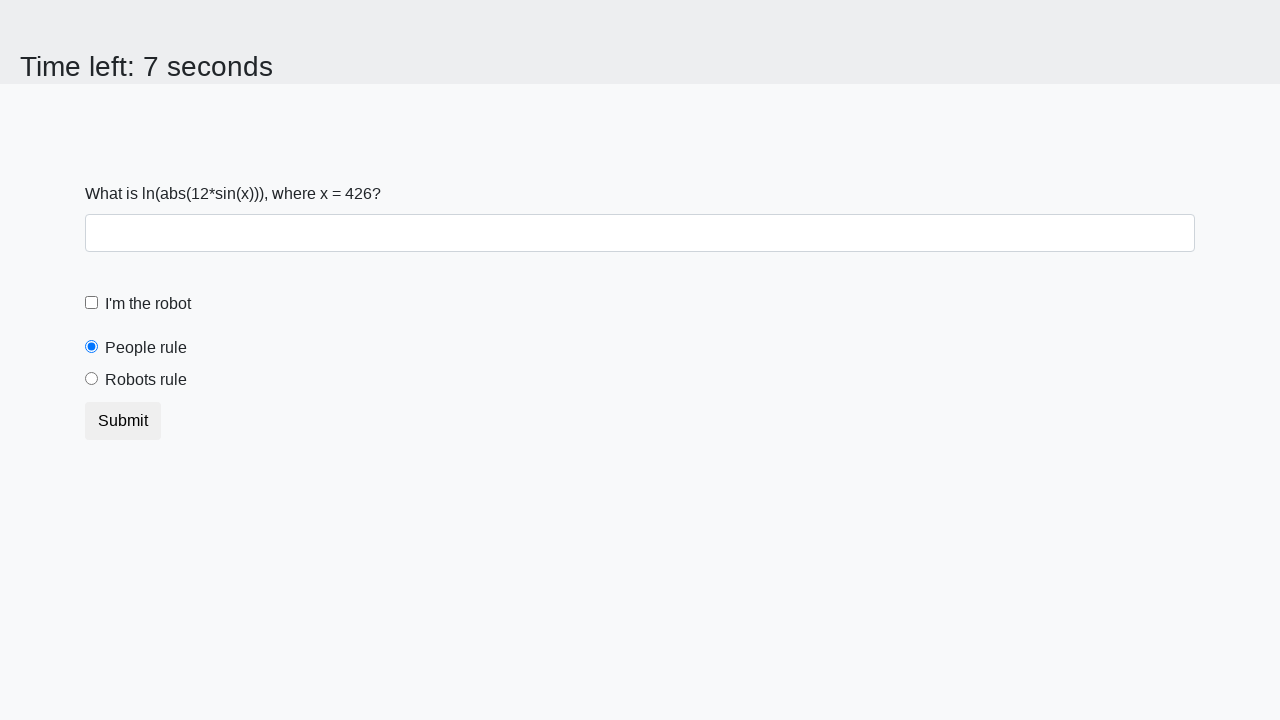